Navigates to the automation practice page and verifies that footer links are present and accessible

Starting URL: https://rahulshettyacademy.com/AutomationPractice/

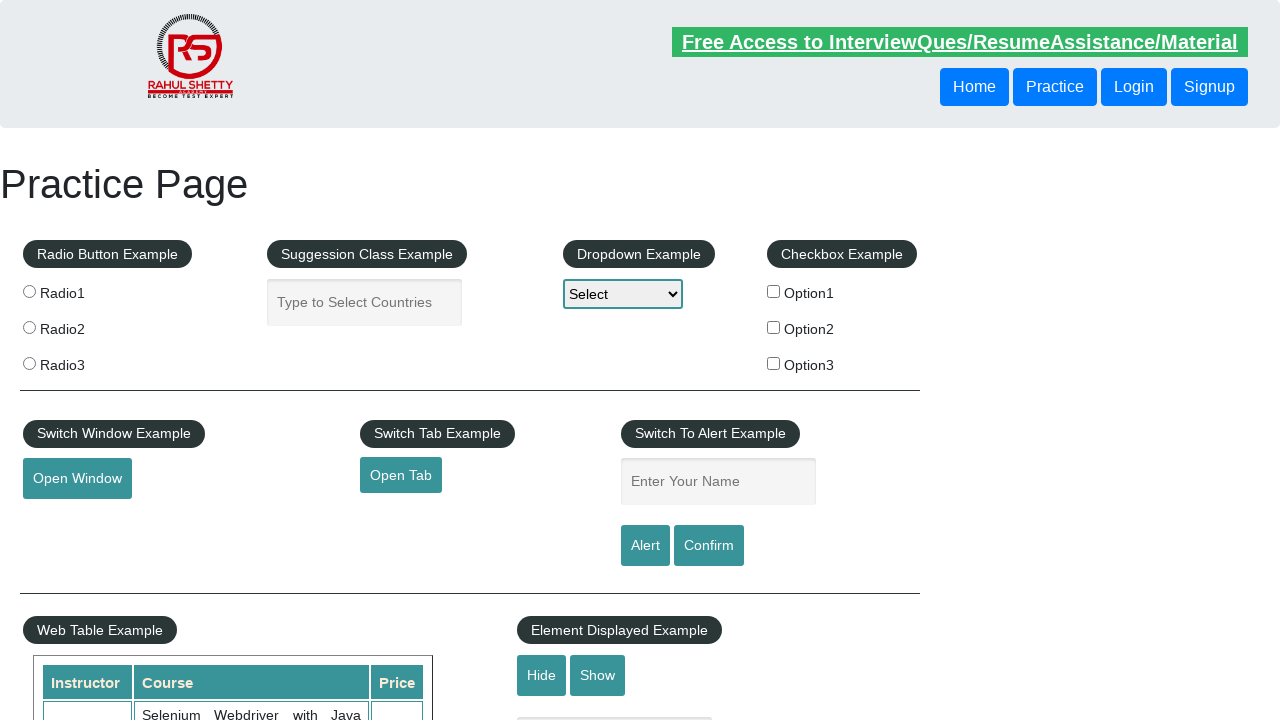

Navigated to automation practice page
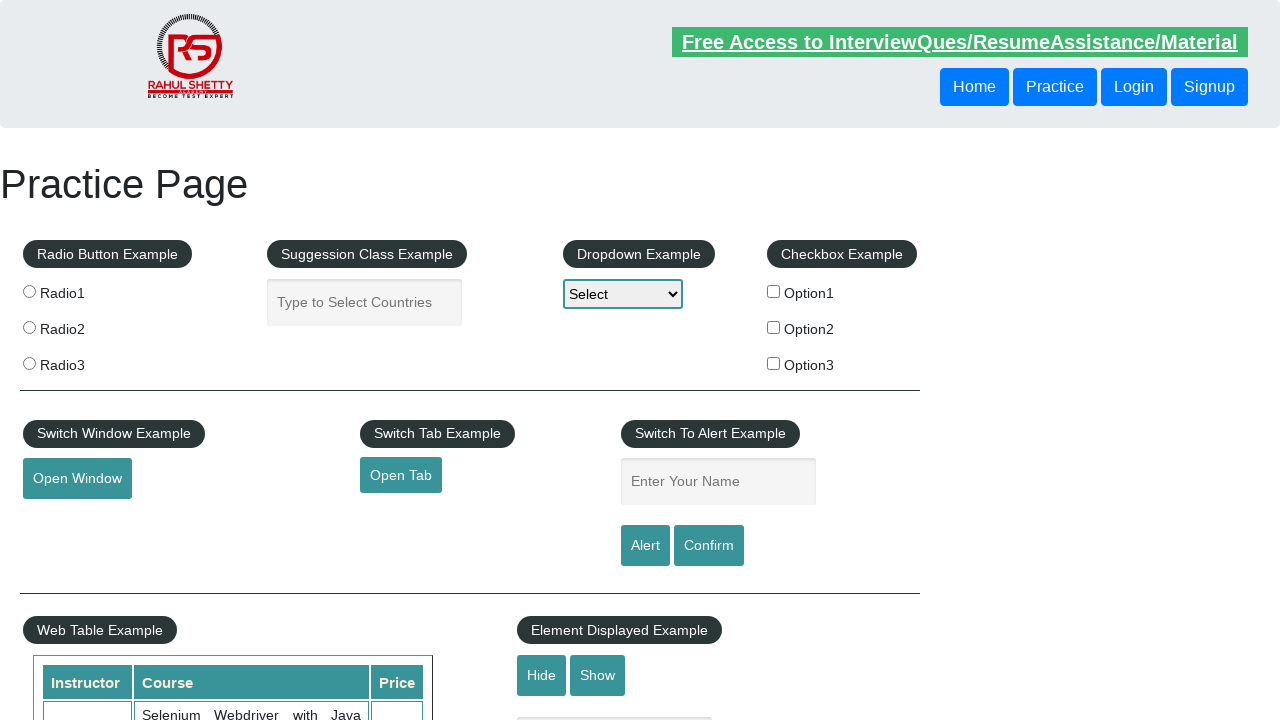

Footer links selector is present and ready
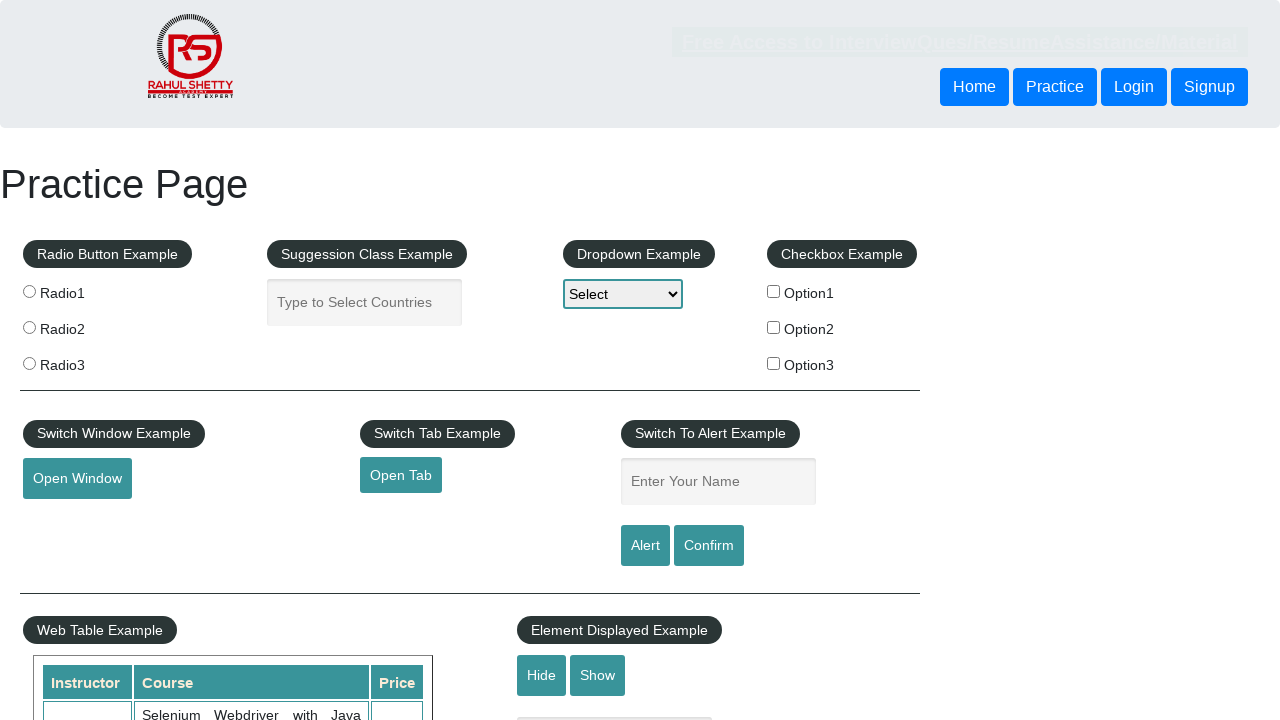

Retrieved 20 footer links
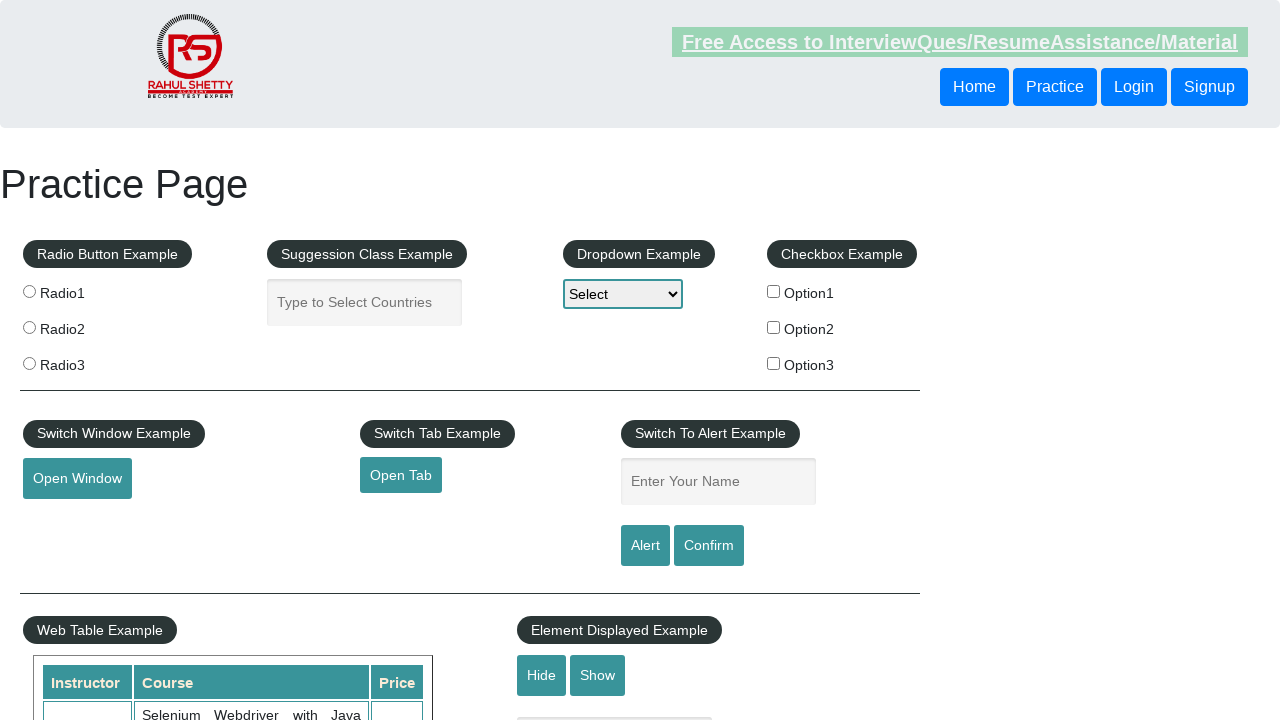

Verified that footer links are present and accessible
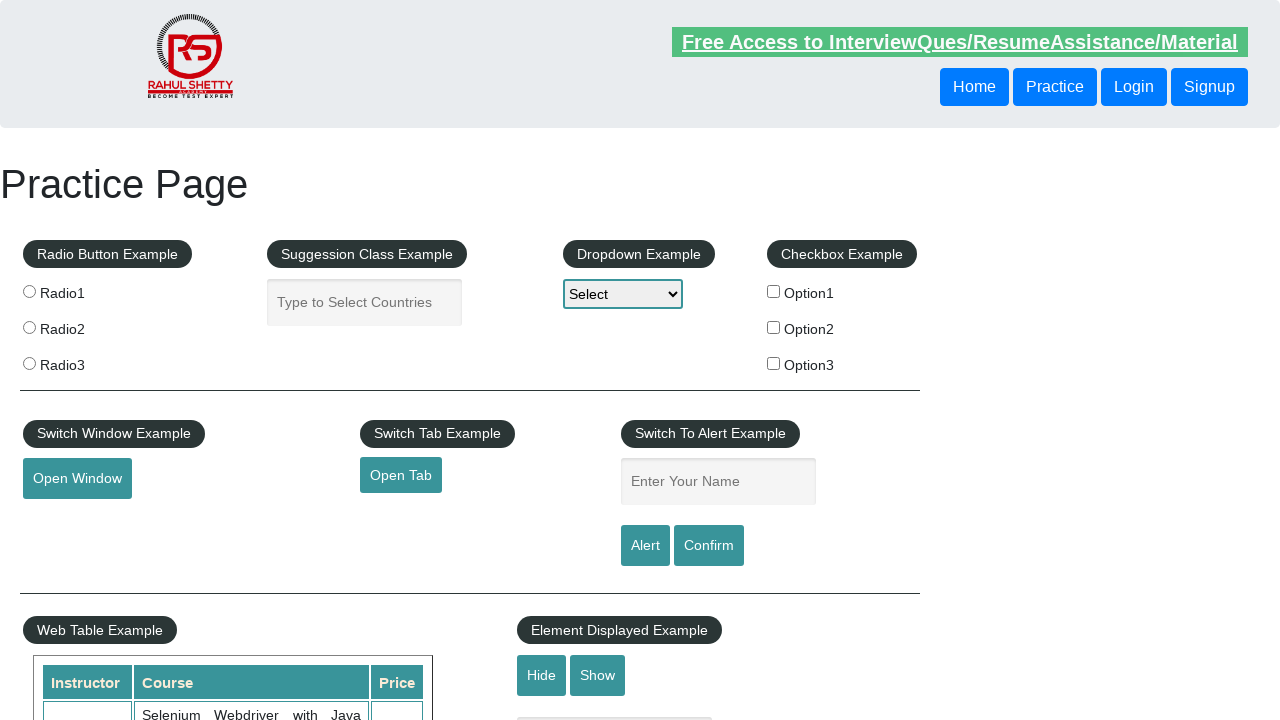

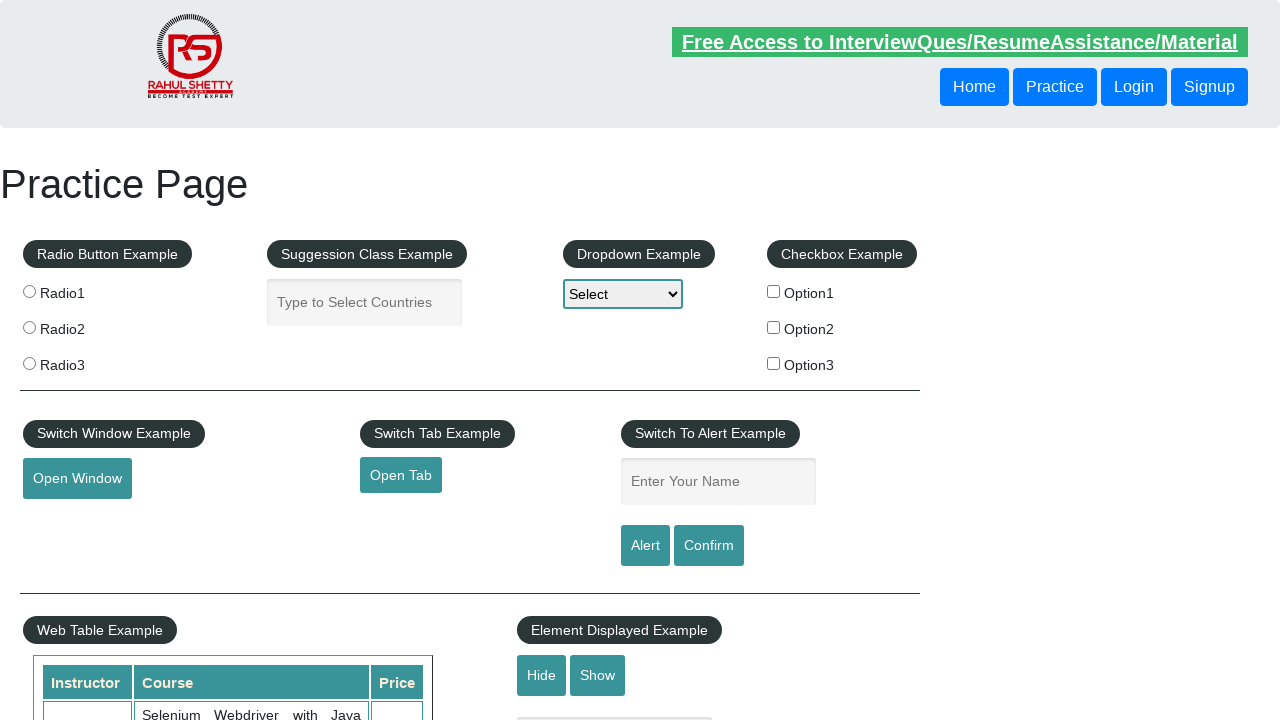